Tests handling of nested iframes by clicking a link to switch to nested iframe mode, navigating through parent and child frames, and entering text in an input field within the nested frame structure.

Starting URL: https://demo.automationtesting.in/Frames.html

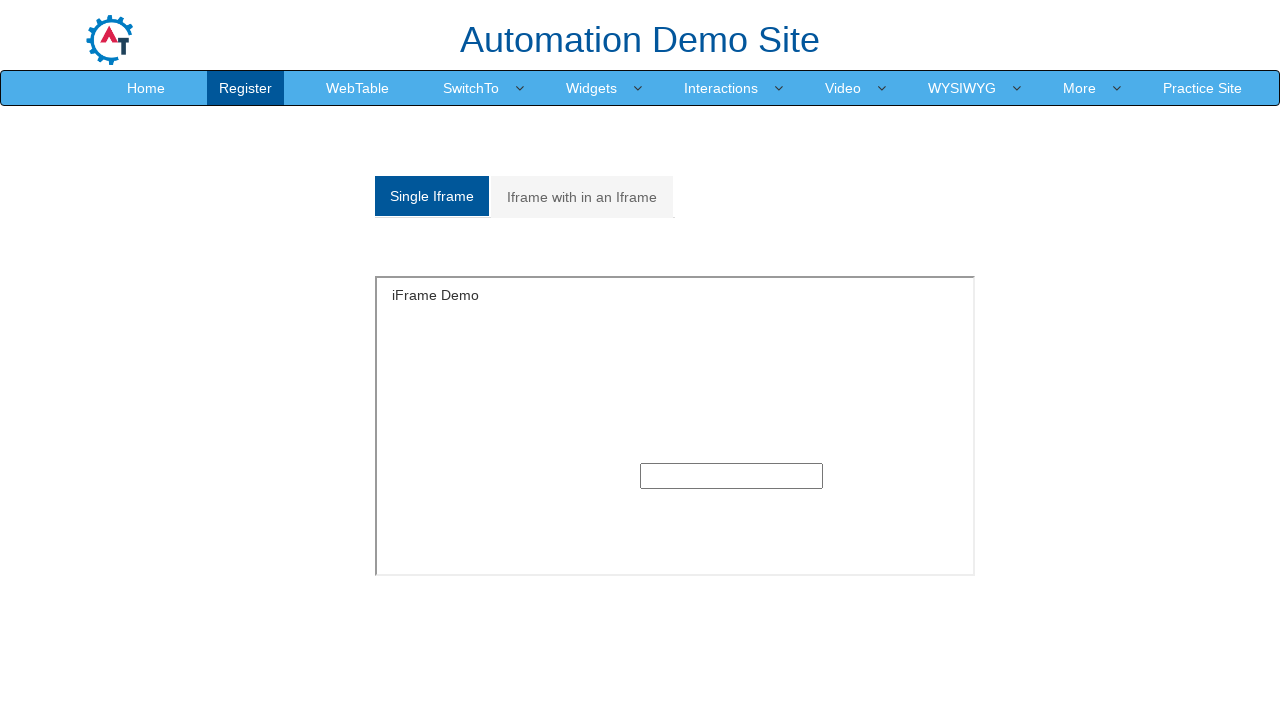

Clicked on 'Iframe with in an Iframe' link to switch to nested frames tab at (582, 197) on text=Iframe with in an Iframe
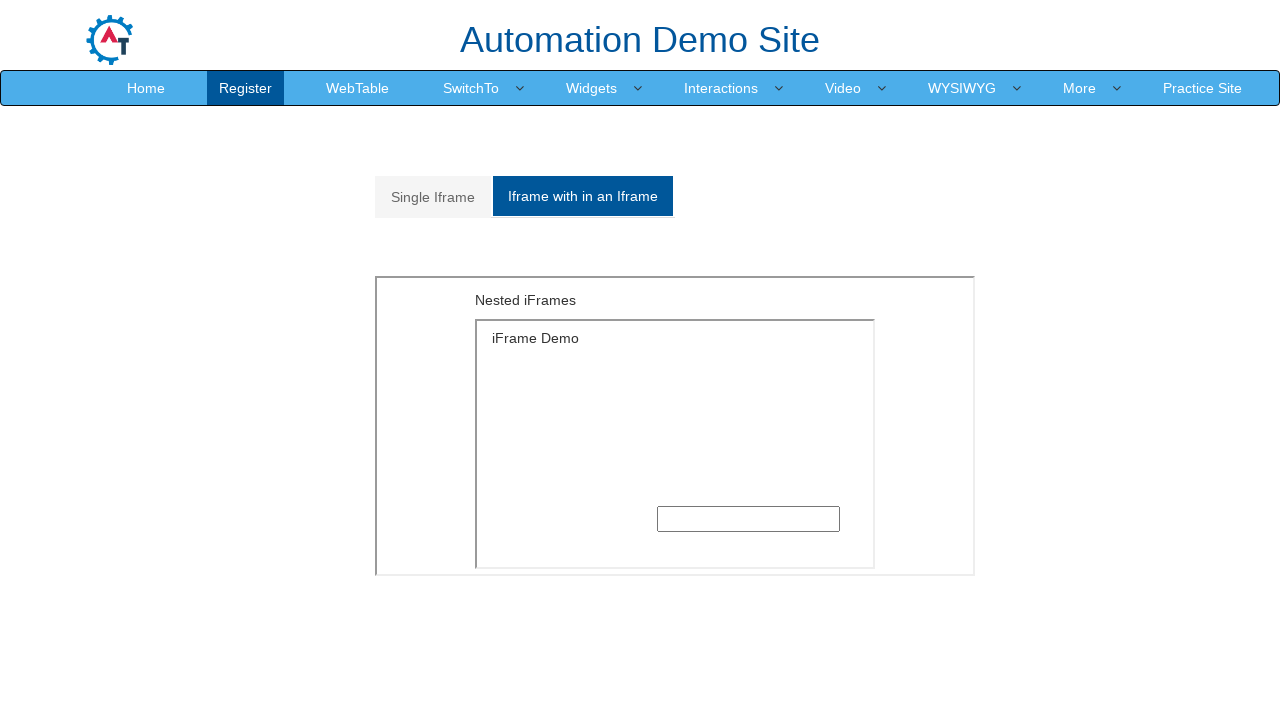

Located parent frame element
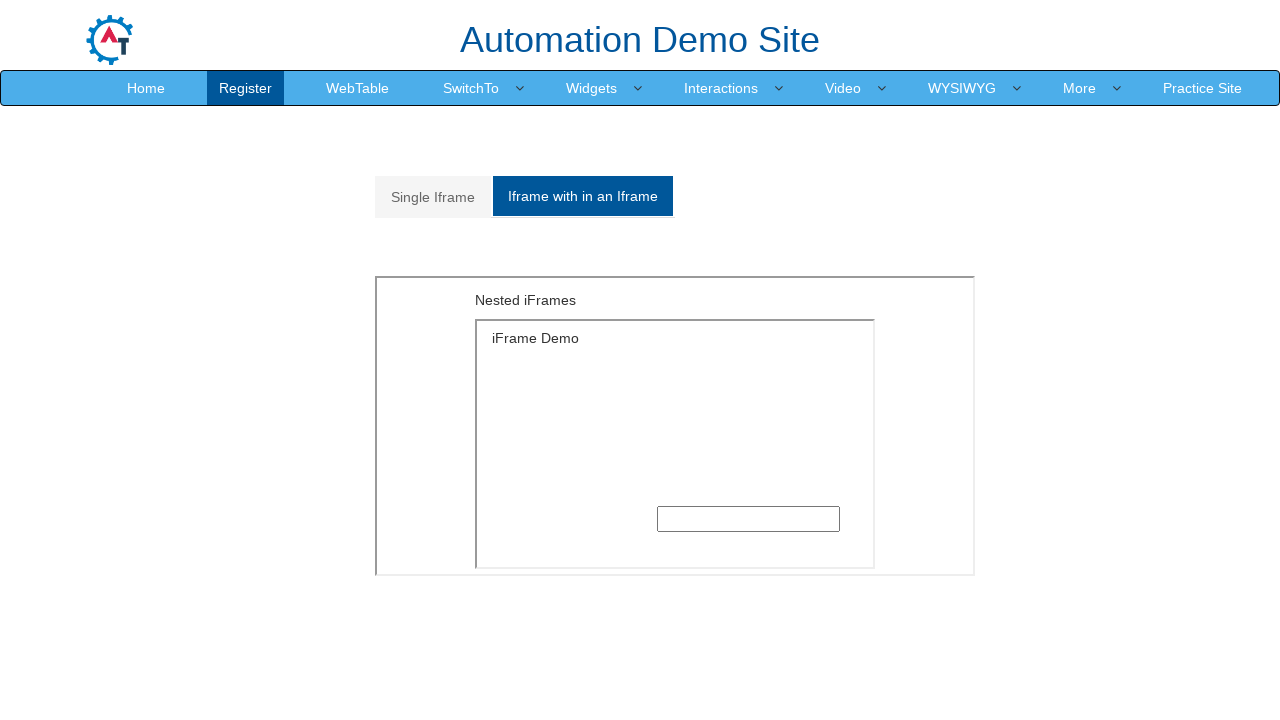

Located child frame within parent frame
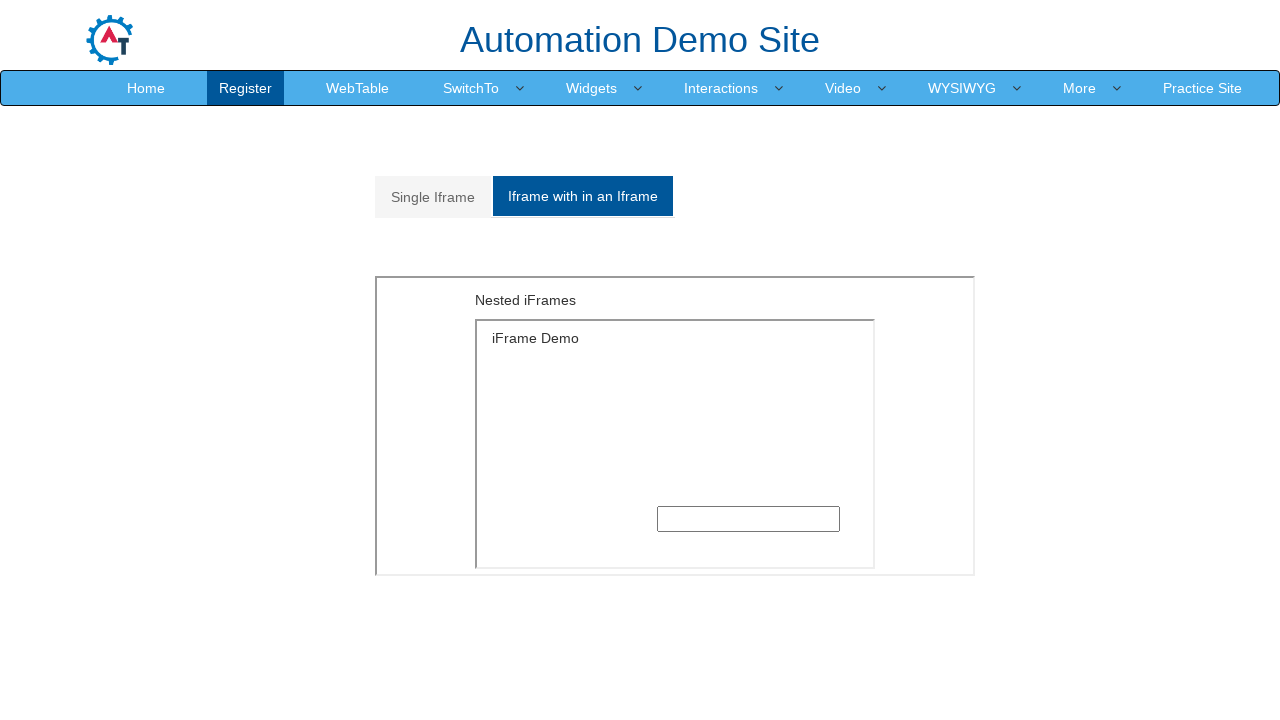

Entered 'Selenium' text in input field within nested iframe on xpath=//div[@id='Multiple']/iframe >> internal:control=enter-frame >> xpath=//di
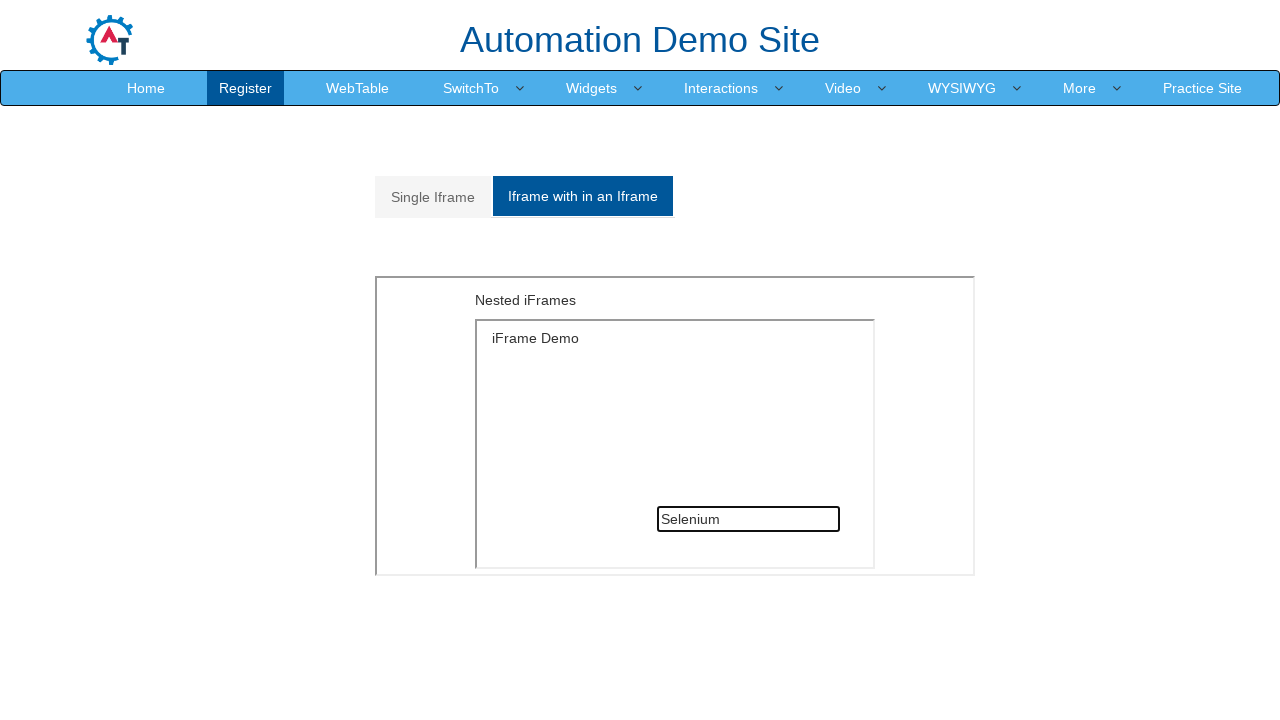

Waited 2 seconds to see the result
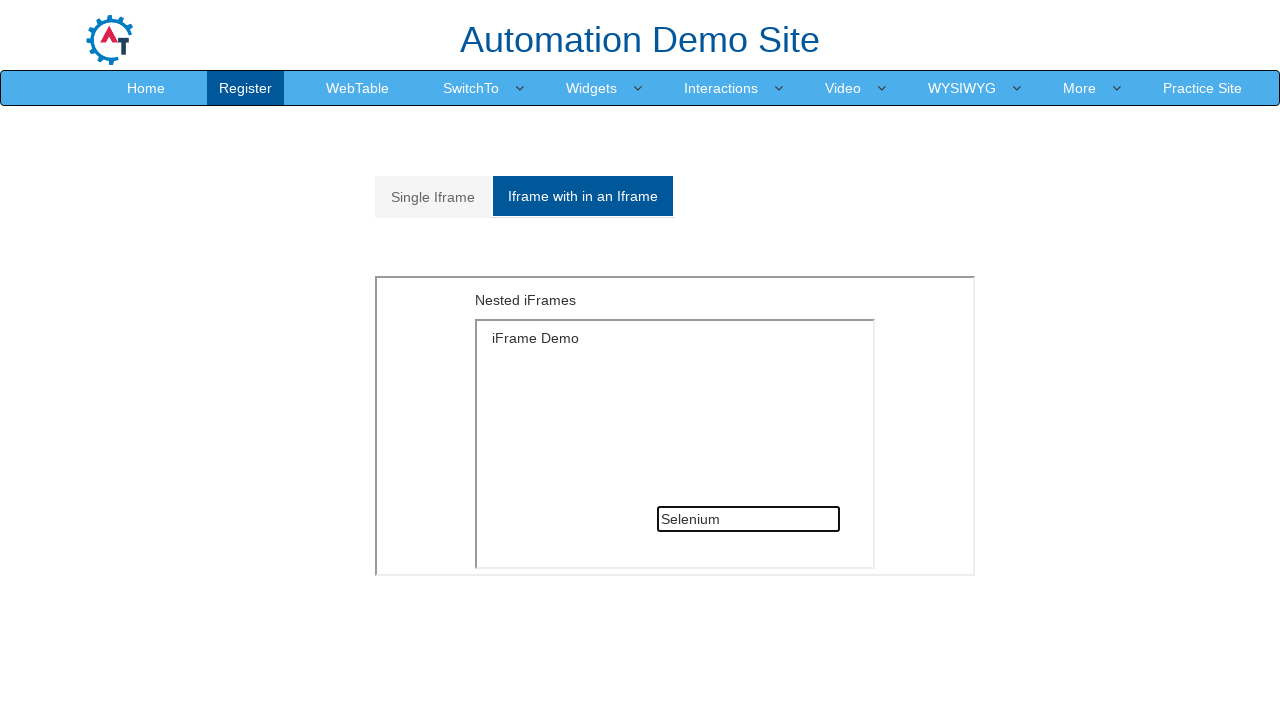

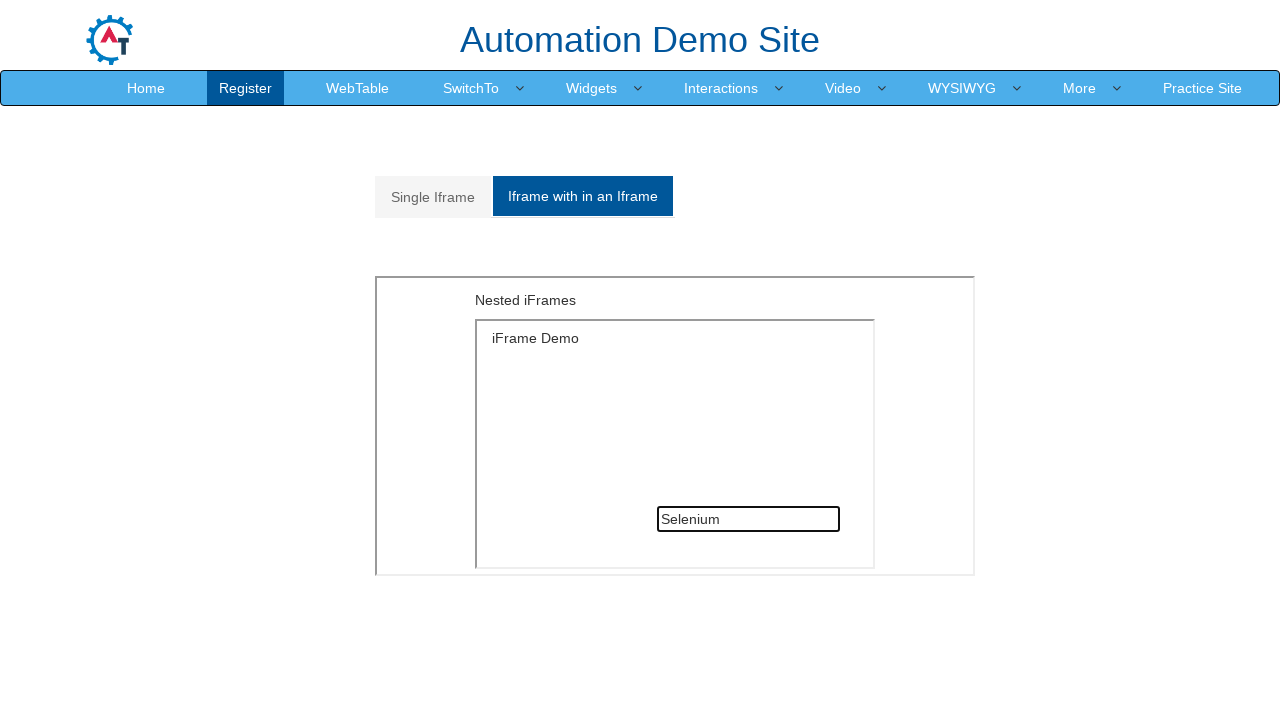